Tests input field functionality by entering a value and verifying it was set correctly

Starting URL: https://guinea-pig.webdriver.io/

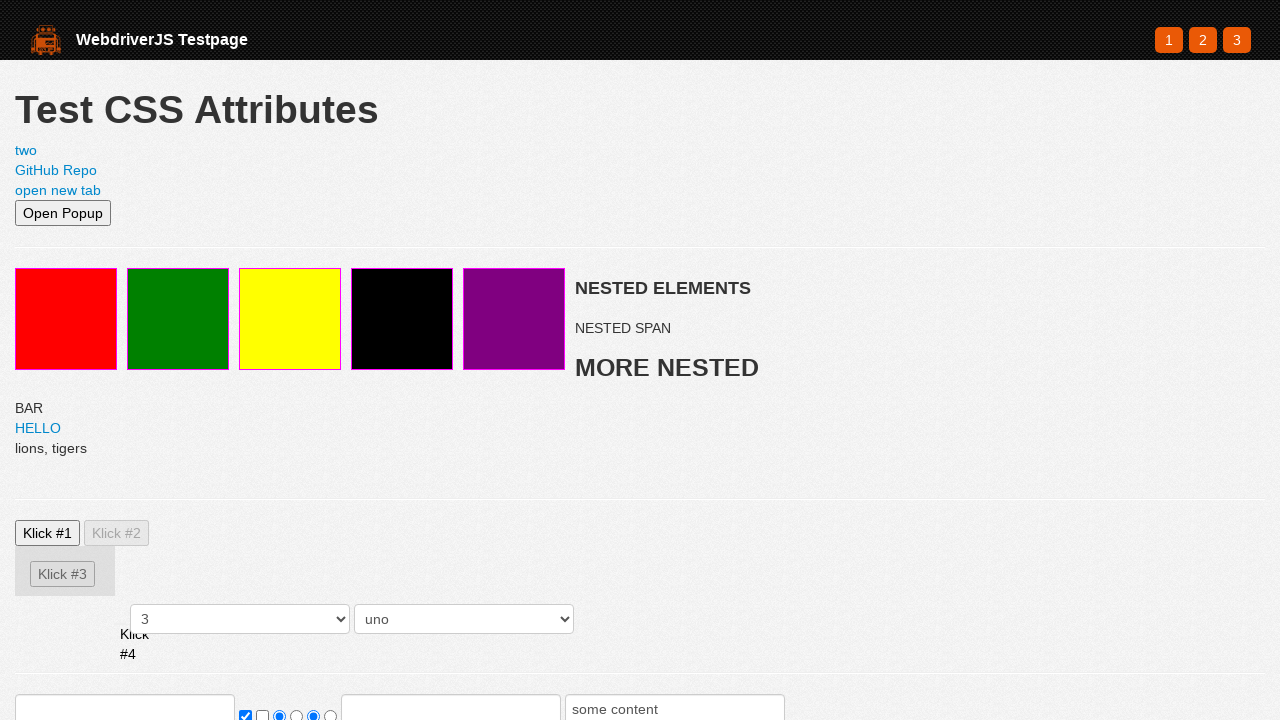

Filled input field with sensitive test value on input
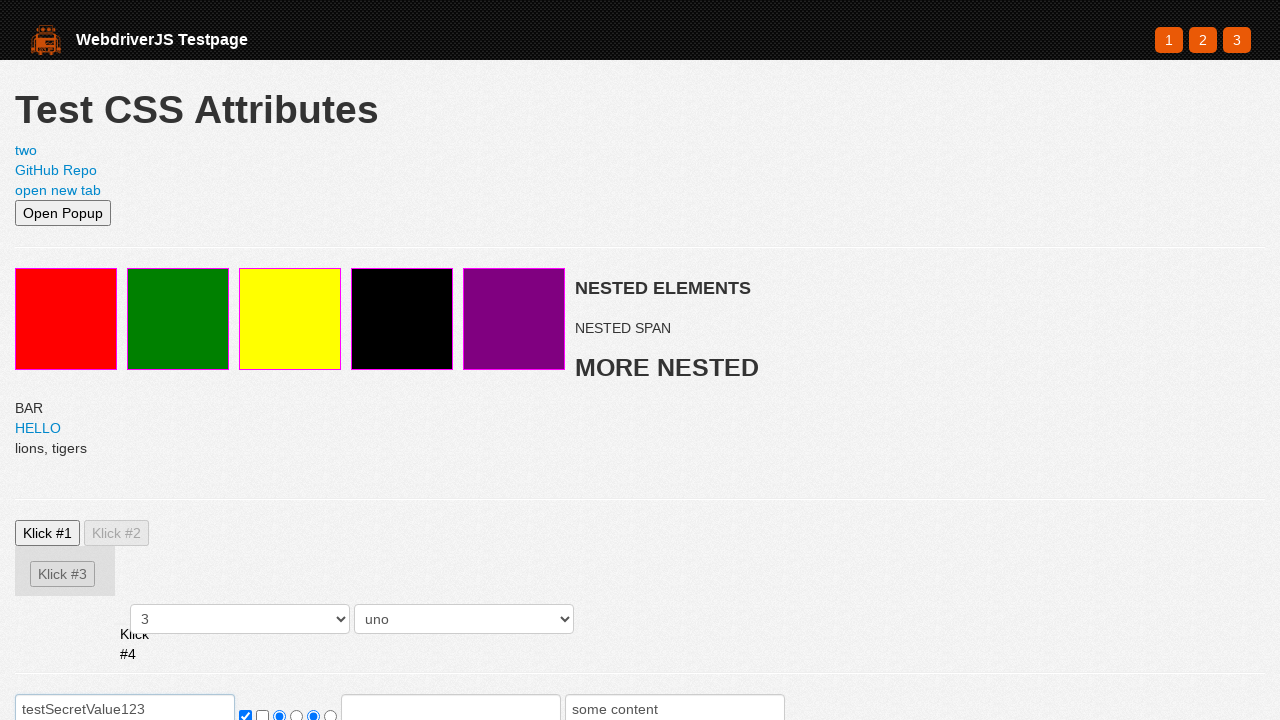

Retrieved input field value
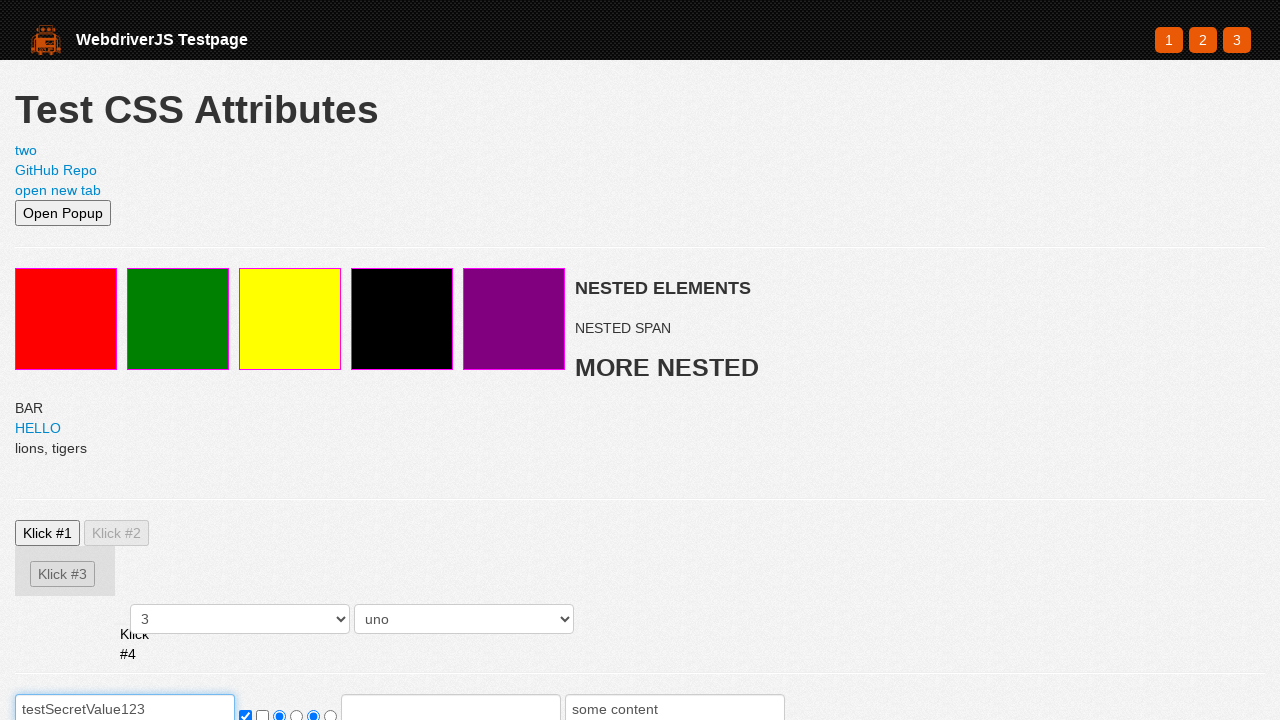

Verified input value matches expected sensitive value
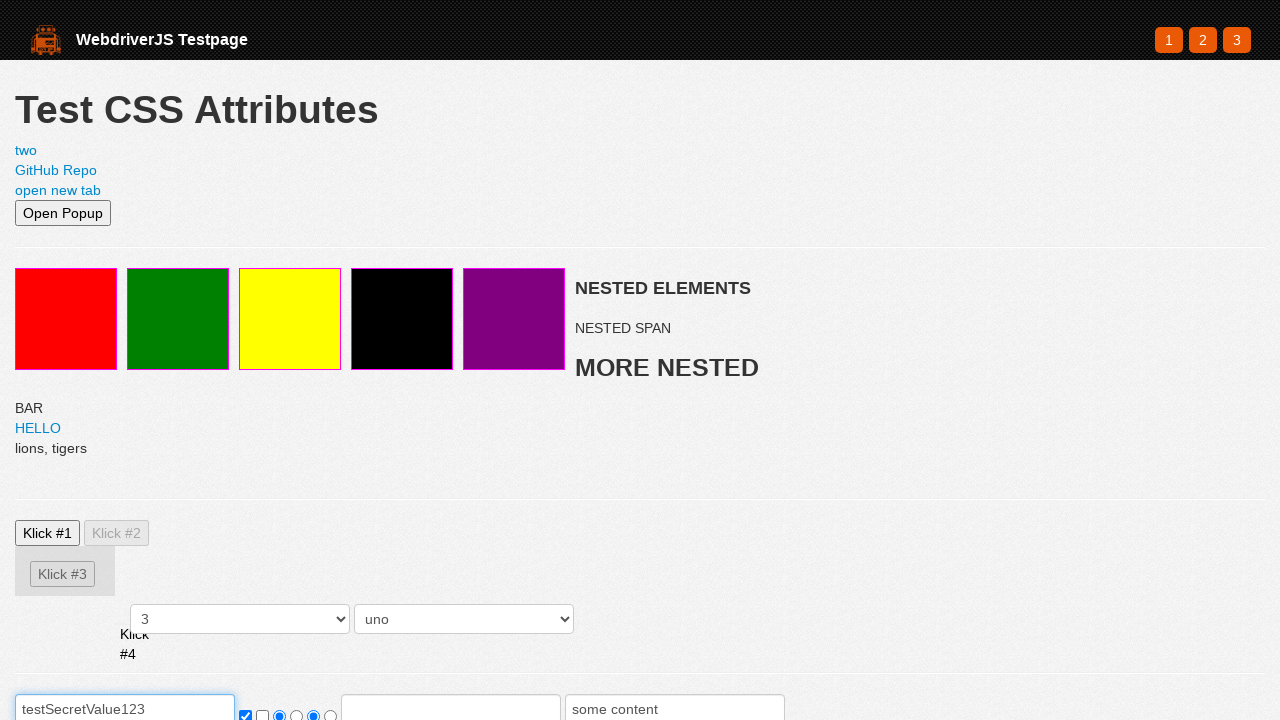

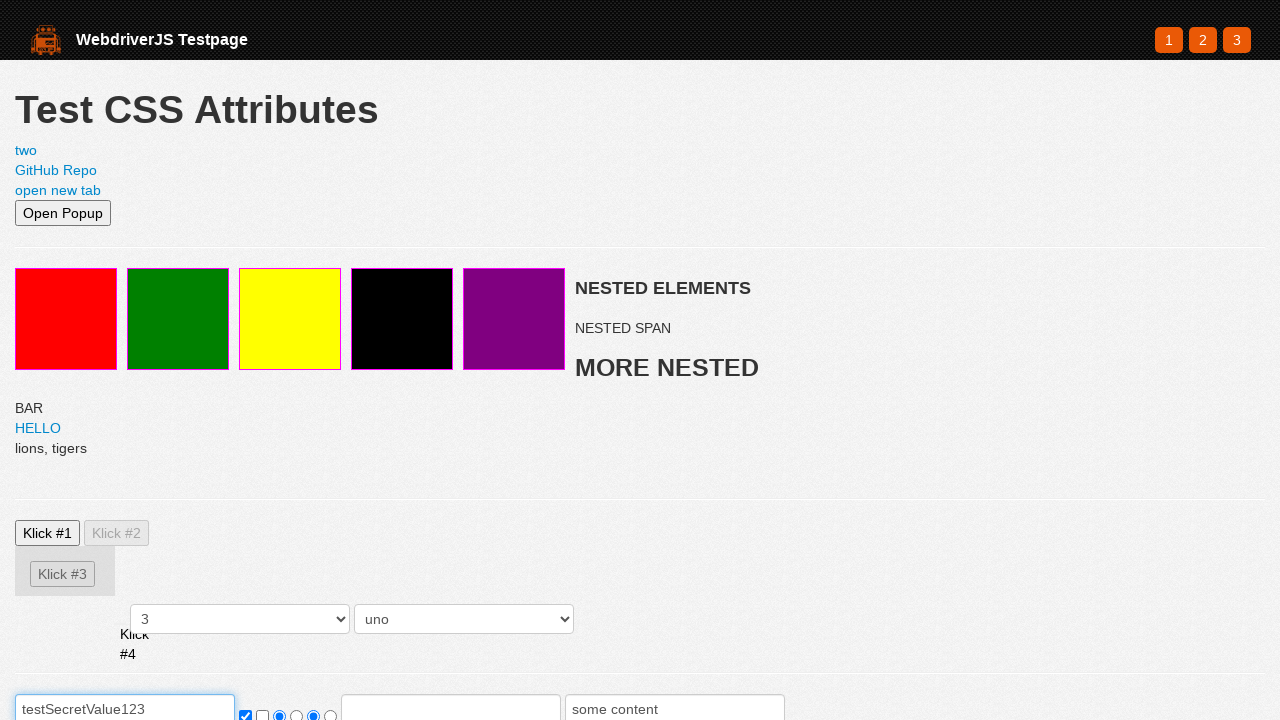